Navigates to a Brazilian news/circuit website, waits for post titles to load, randomly selects one article link, clicks it, and scrolls to the bottom of the page.

Starting URL: https://circuitomt.com.br/

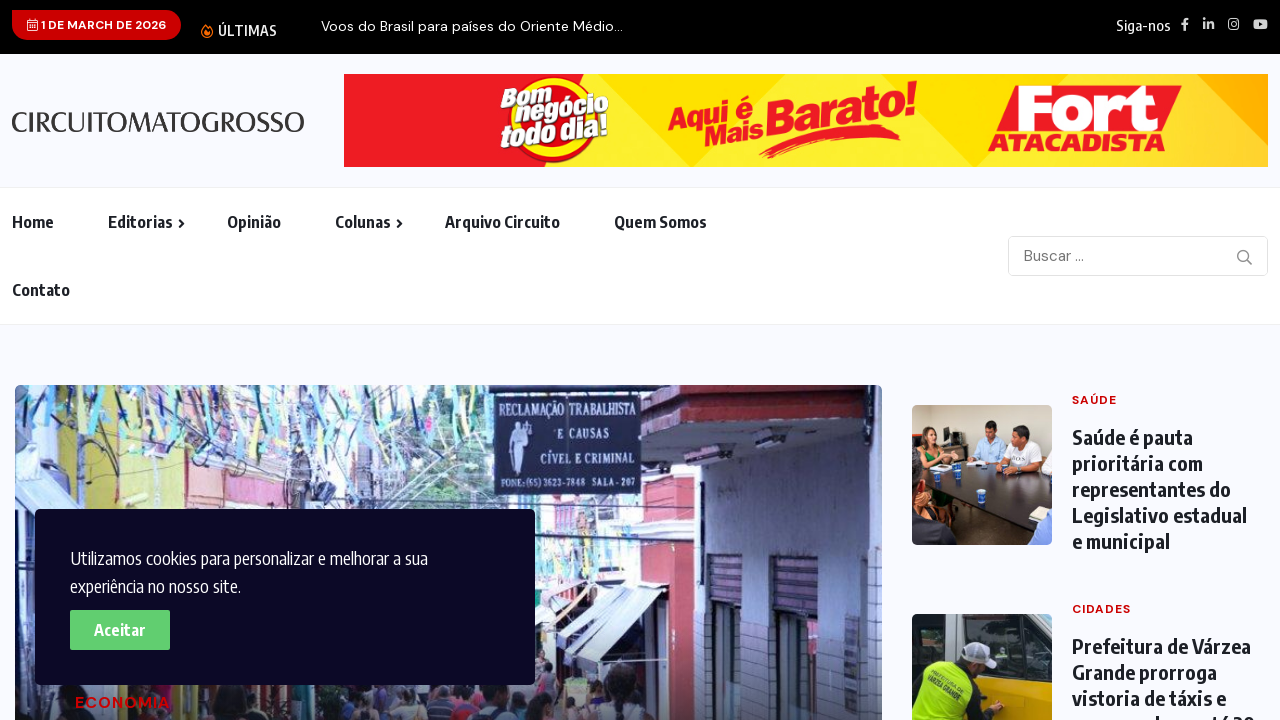

Waited for post titles to load on Circuito MT website
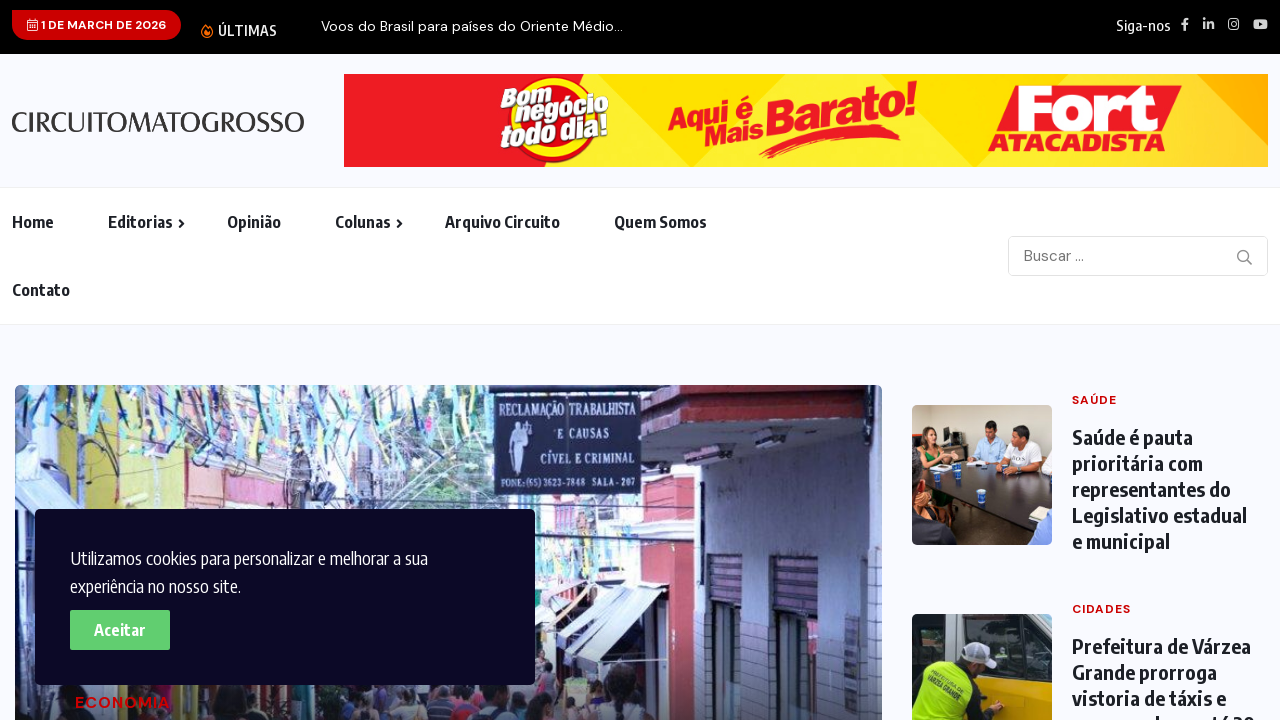

Retrieved all post title elements from page
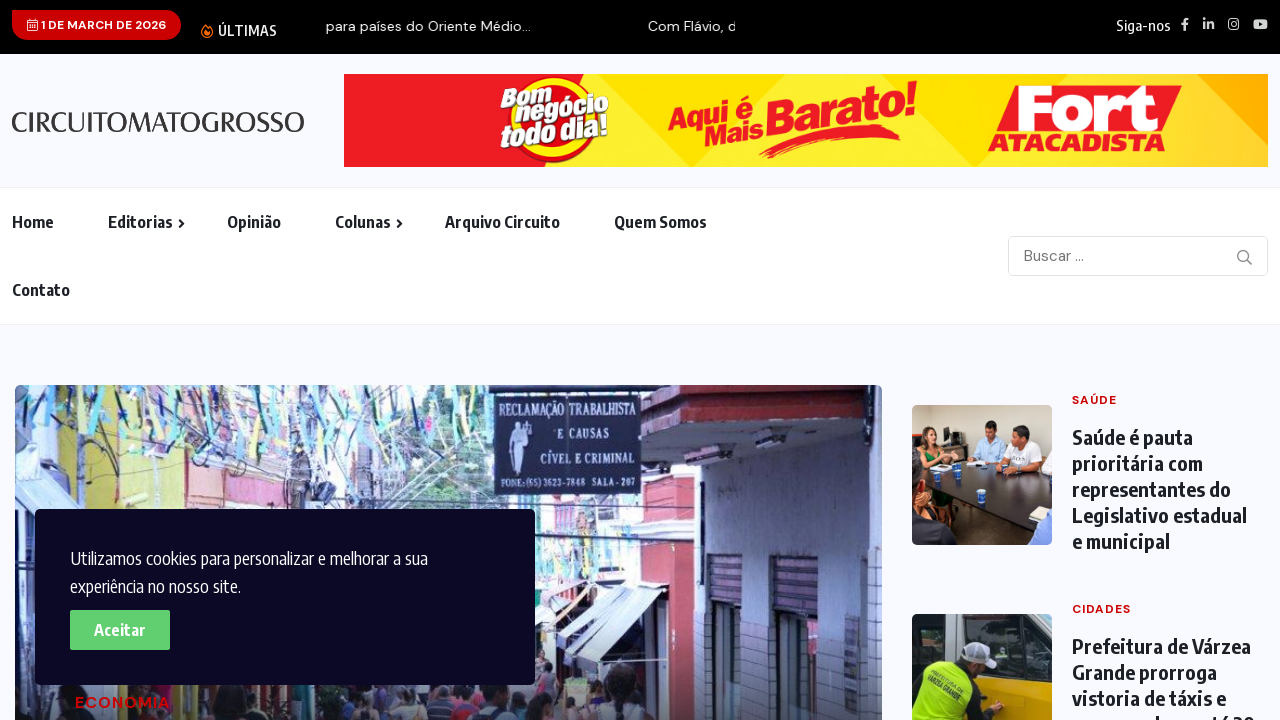

Randomly selected one article from available posts
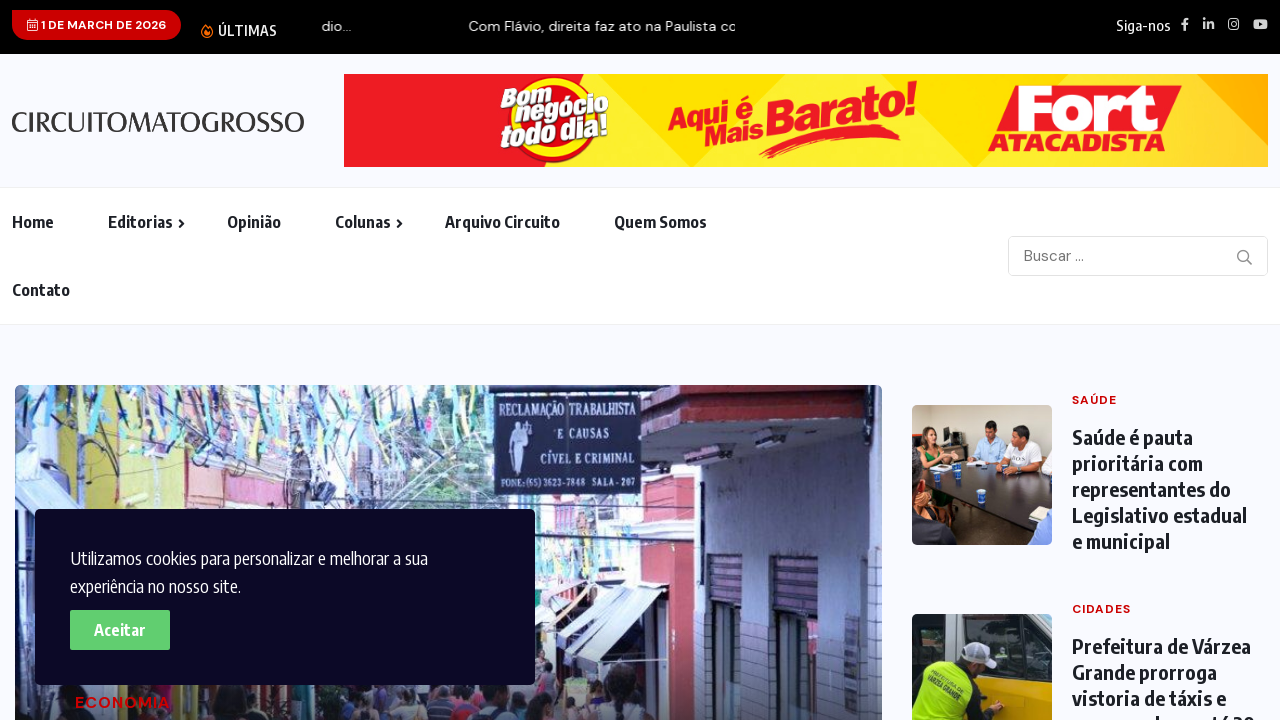

Clicked on the selected article link at (1160, 171) on .pfy-post-title >> nth=43 >> a
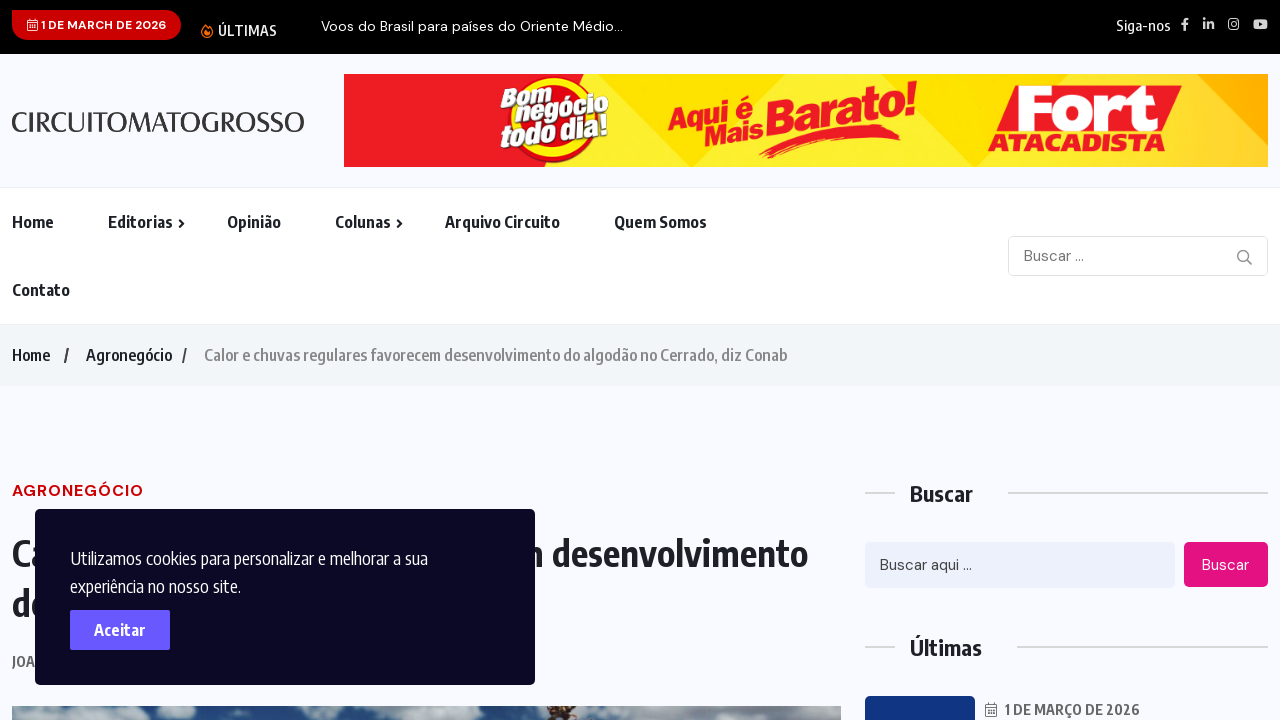

Waited for article page to load (domcontentloaded)
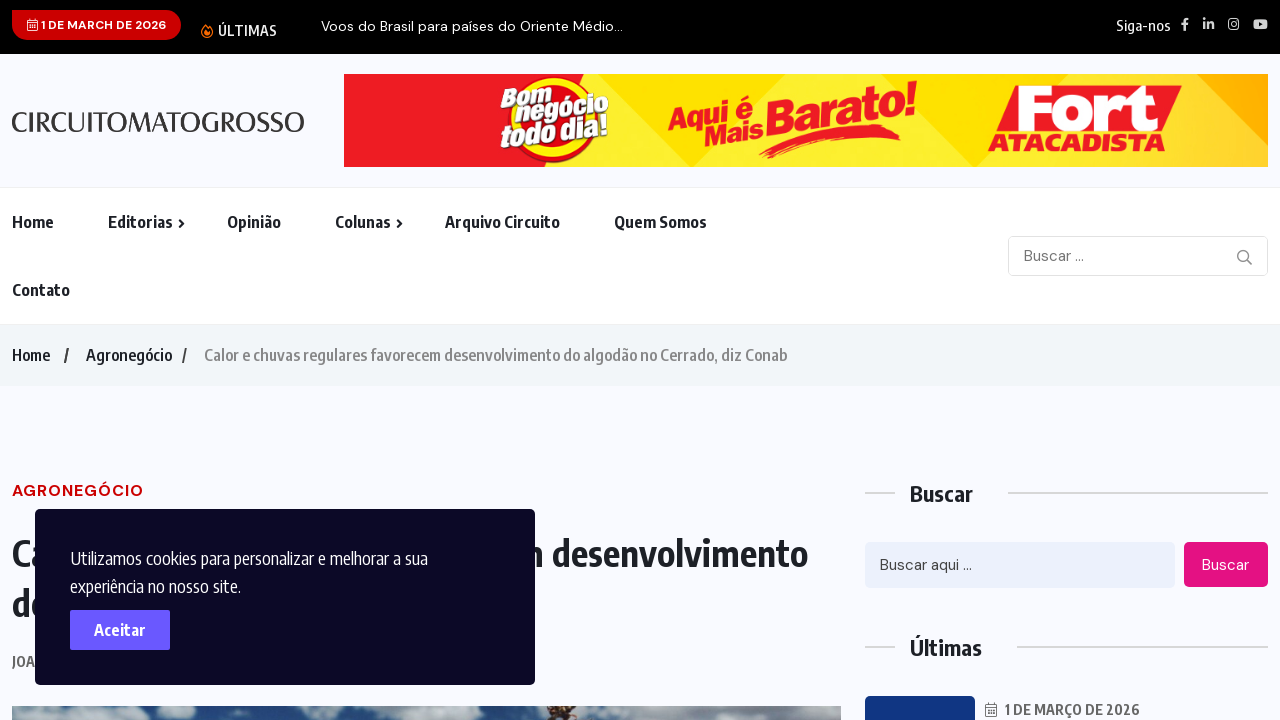

Scrolled to the bottom of the article page
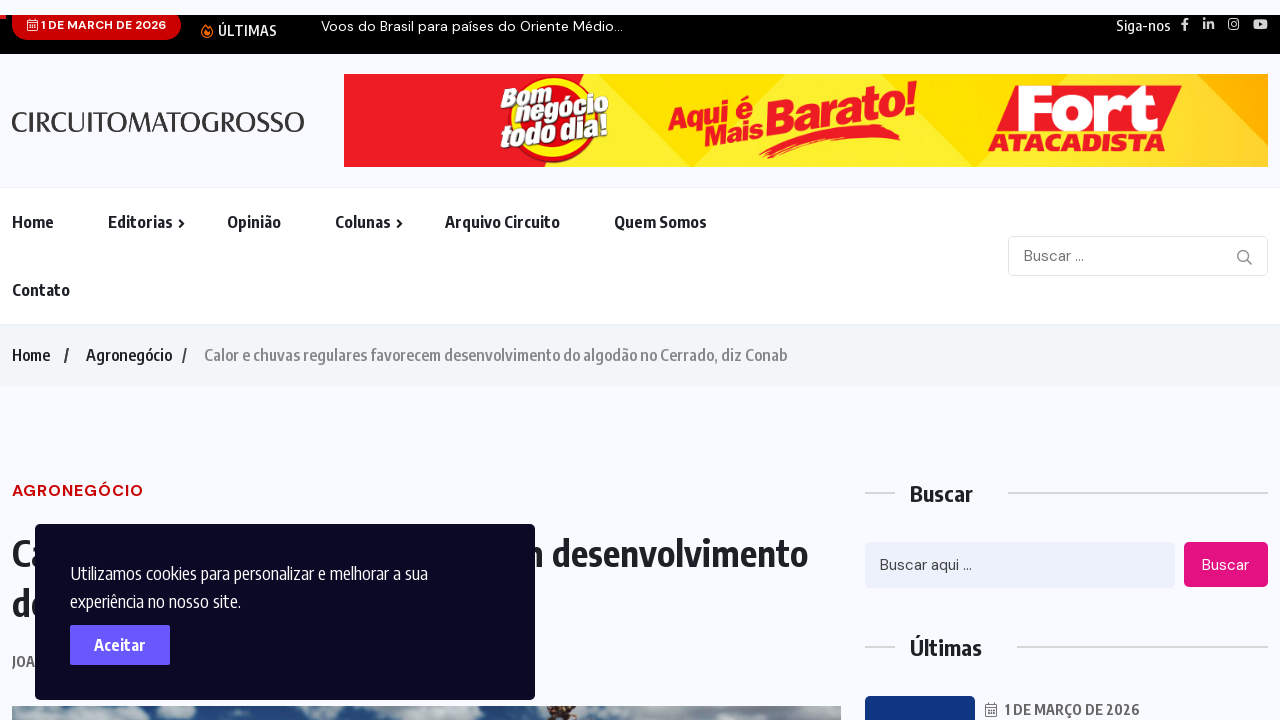

Waited for content to be visible after scrolling
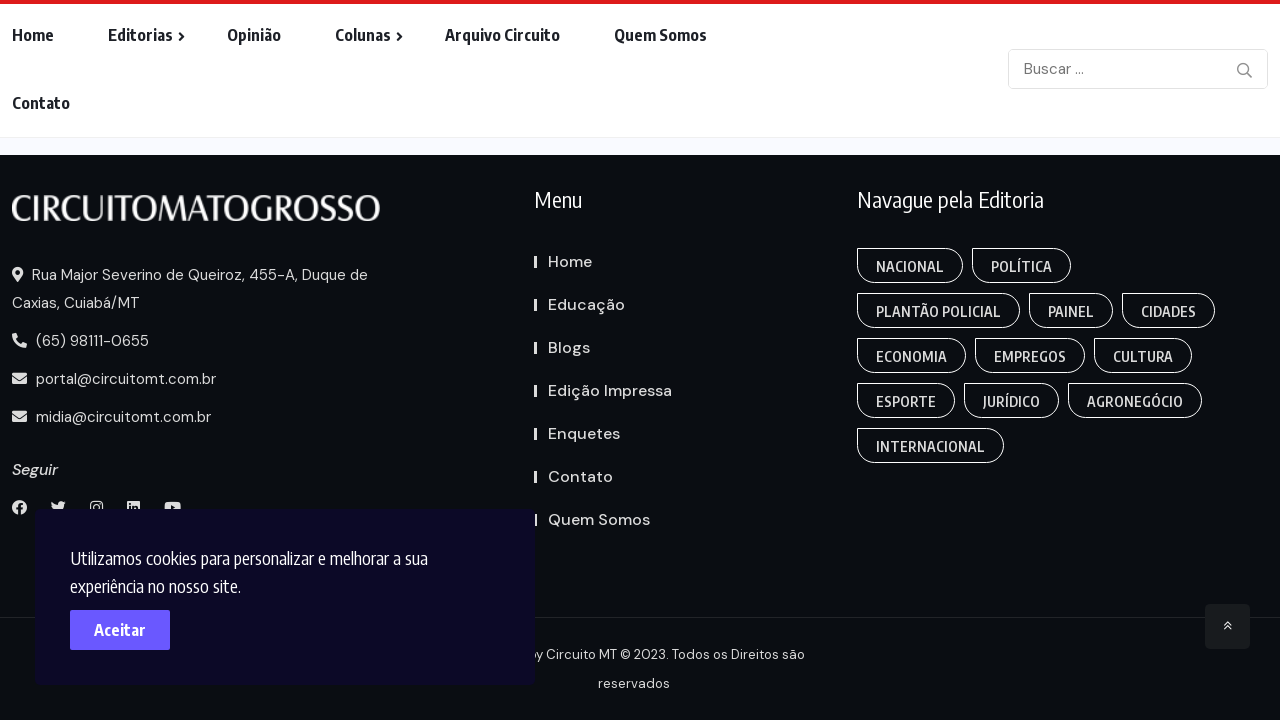

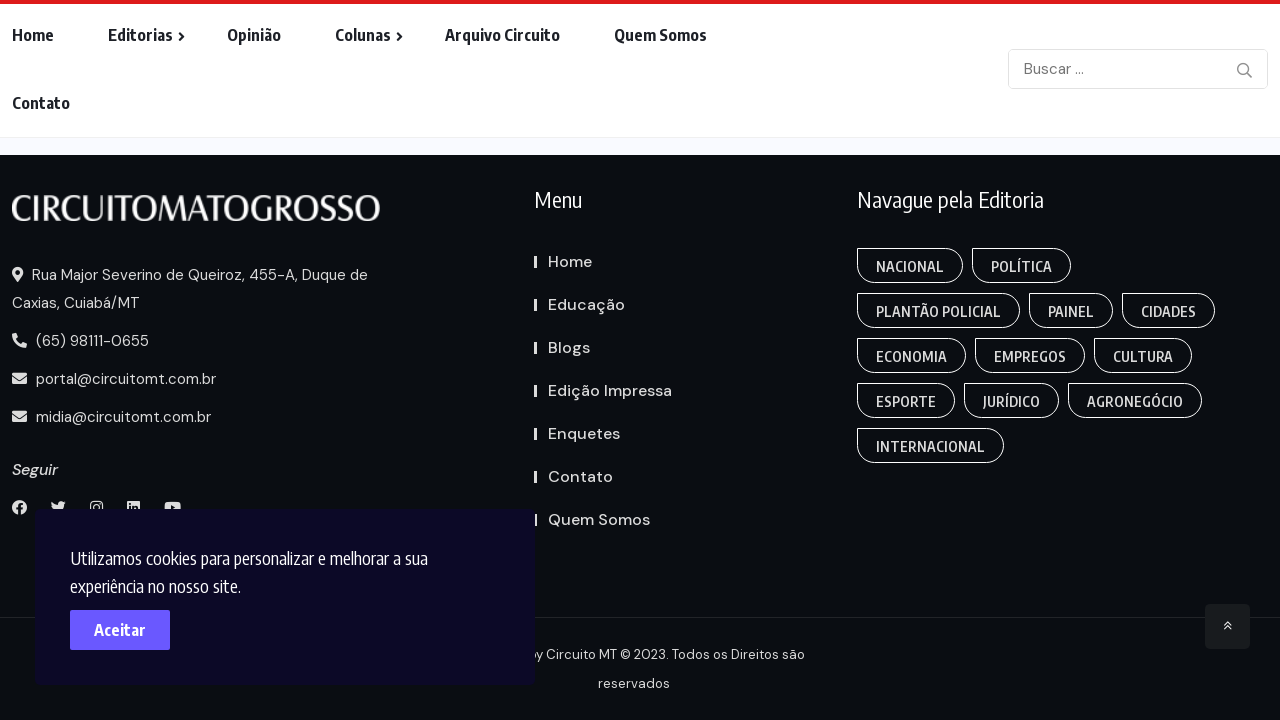